Tests the Add/Remove Elements functionality by clicking to add an element and then removing it

Starting URL: https://the-internet.herokuapp.com/

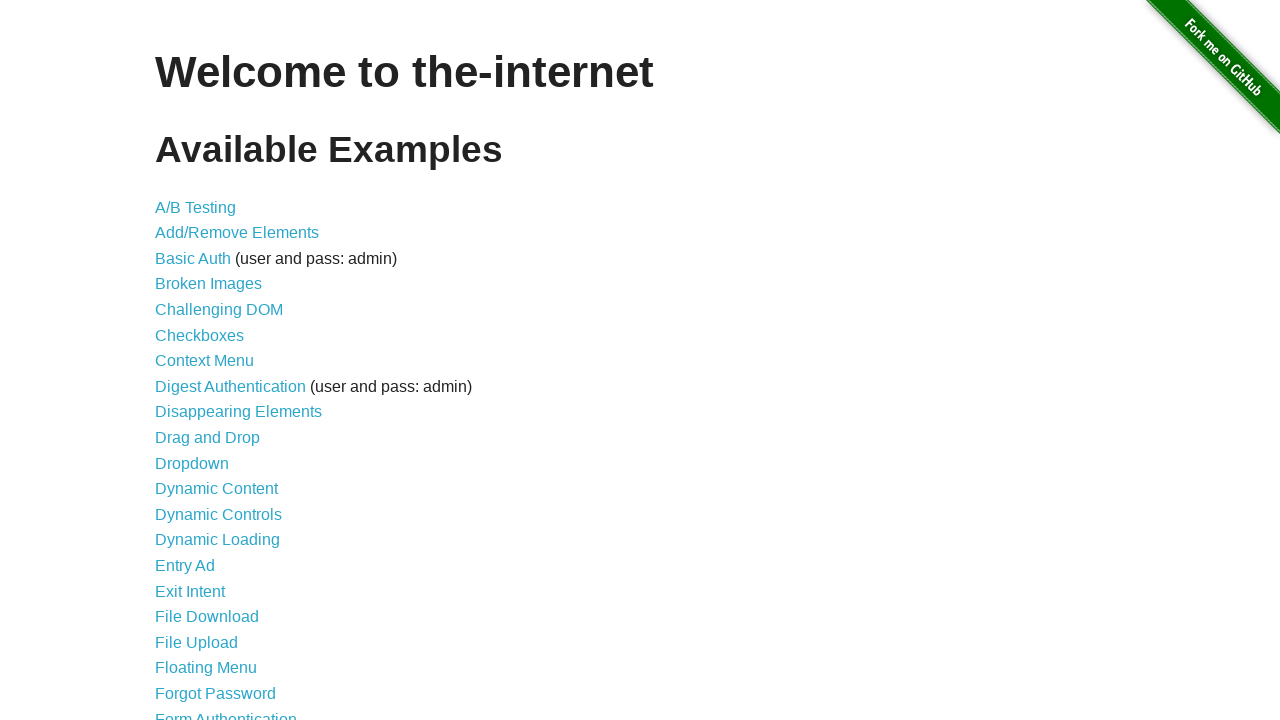

Clicked on Add/Remove Elements link at (237, 233) on xpath=//a[@href='/add_remove_elements/']
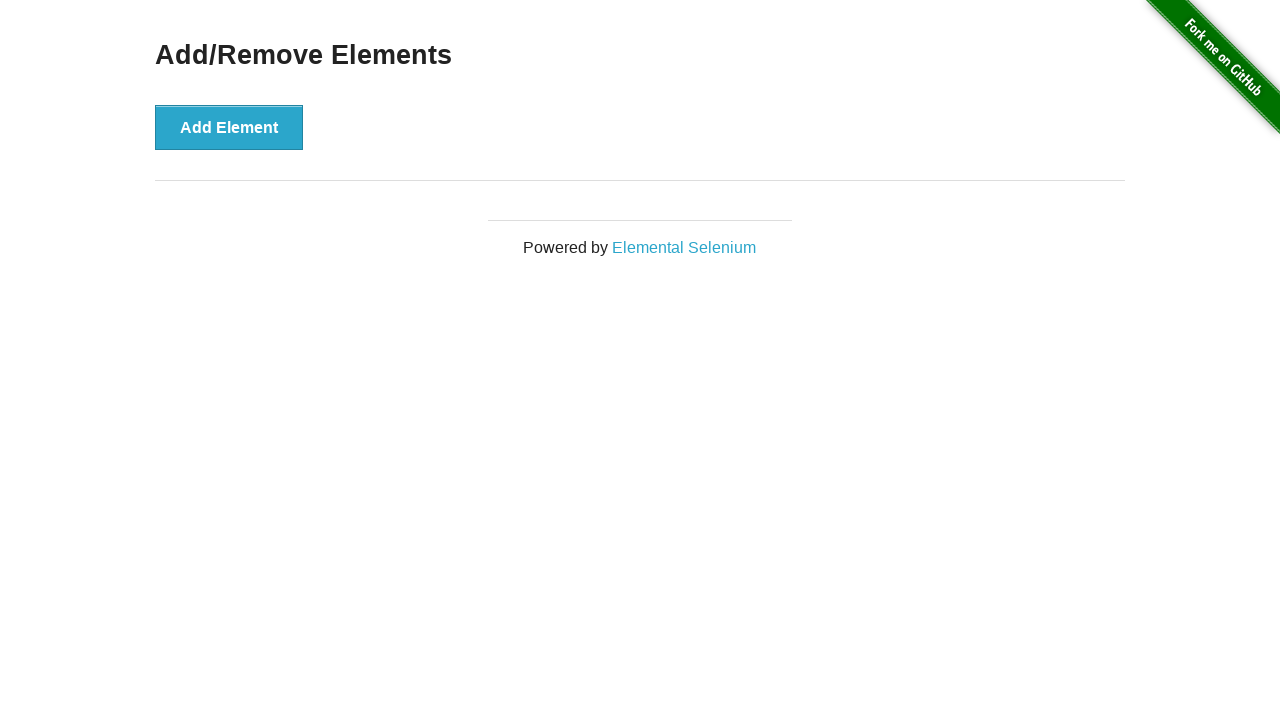

Clicked Add Element button at (229, 127) on xpath=//button[@onclick='addElement()']
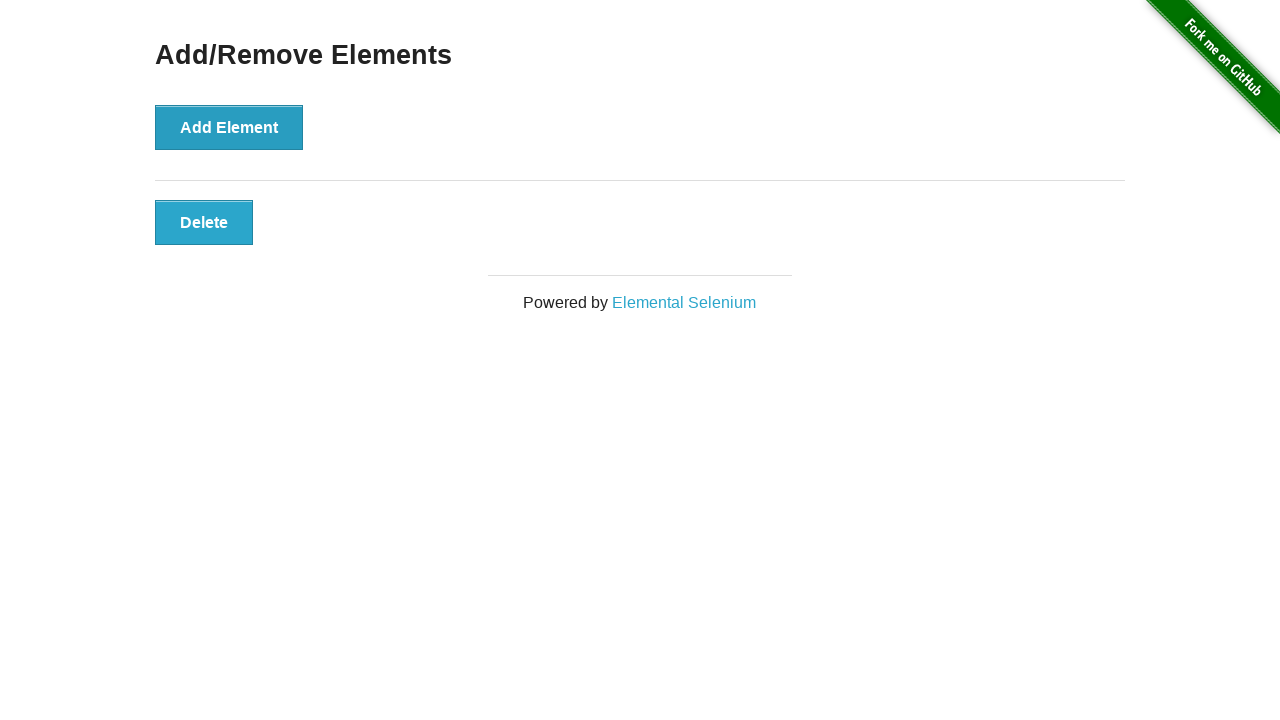

Clicked Delete button to remove the added element at (204, 222) on xpath=//button[@class='added-manually']
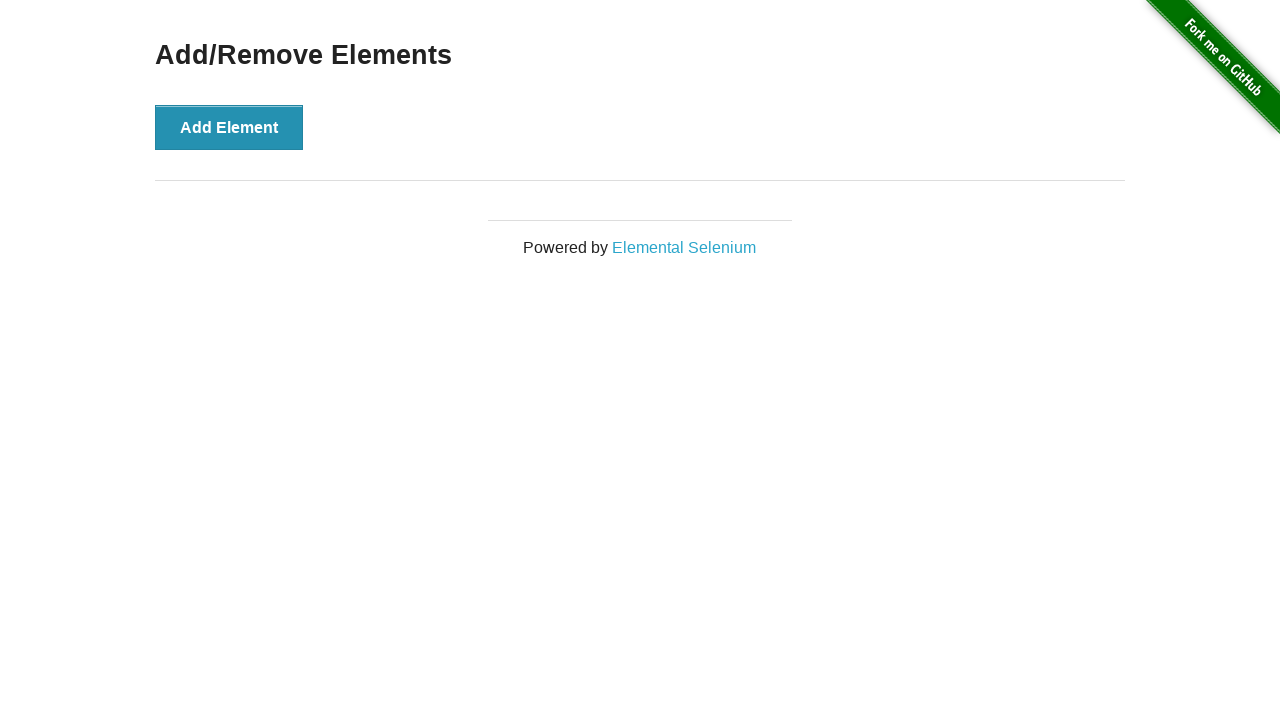

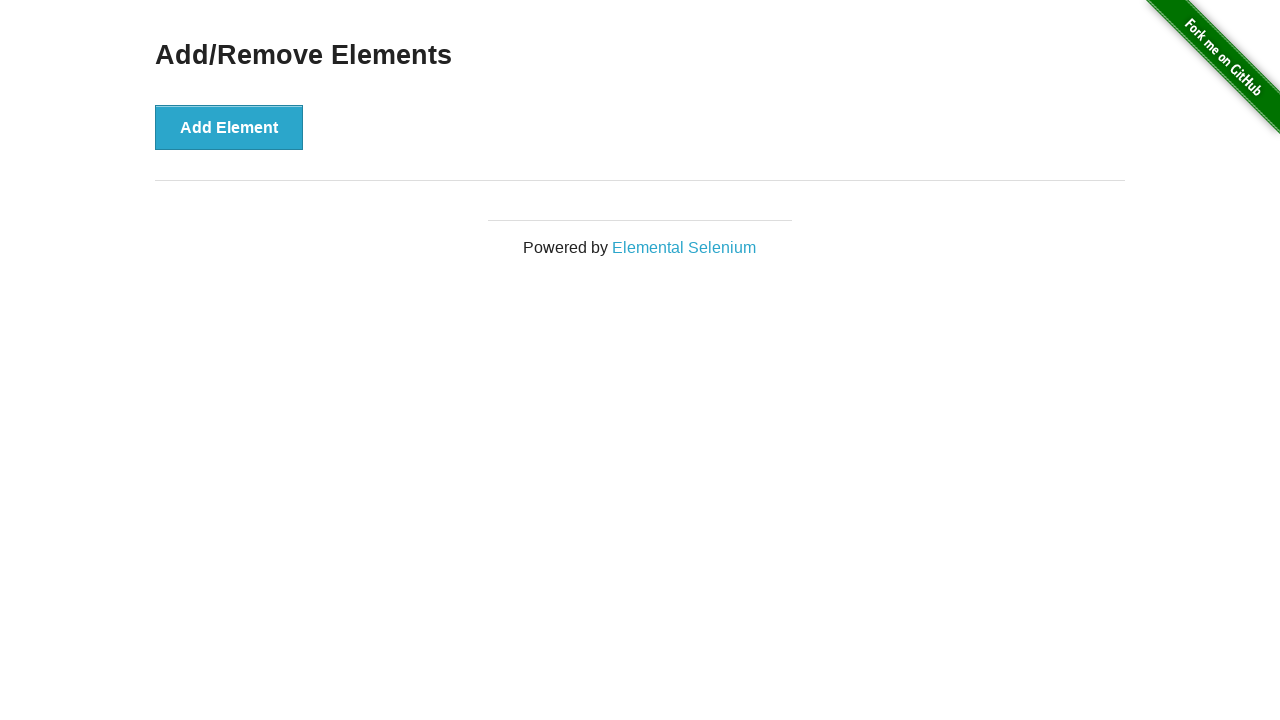